Tests that selecting Node.js from the platform dropdown on the API page navigates to the correct API documentation URL

Starting URL: https://playwright.dev/

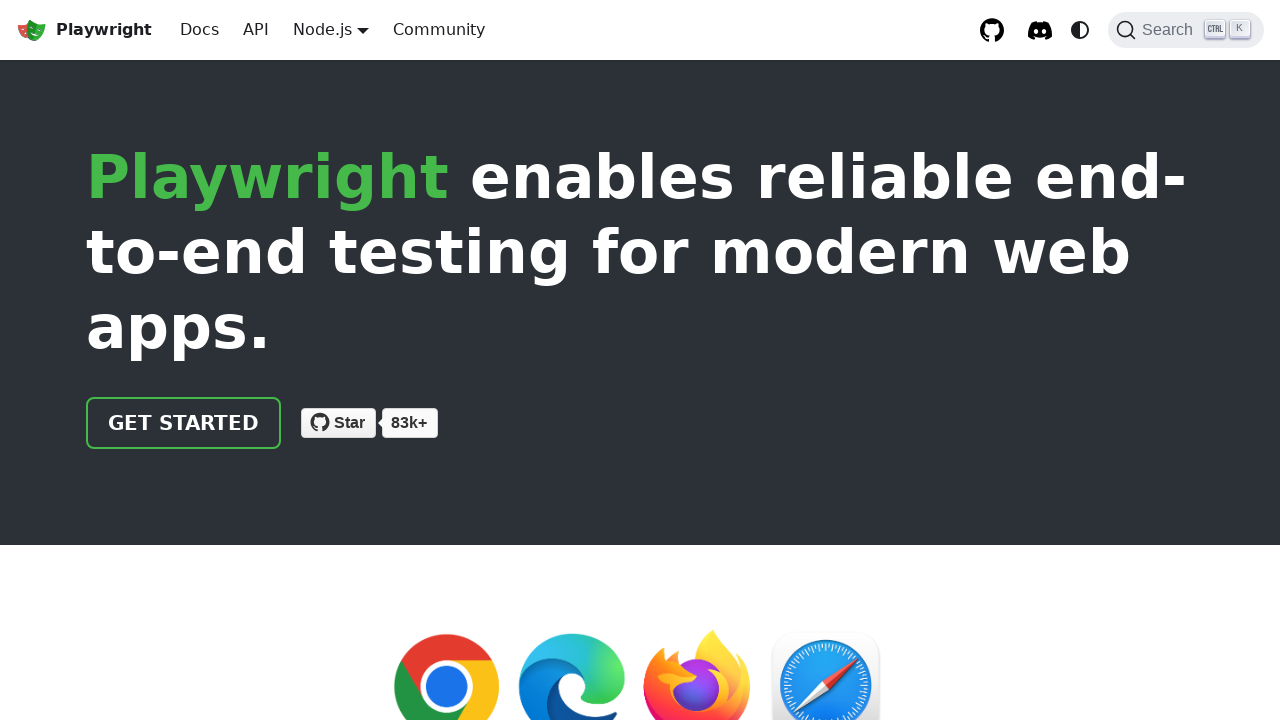

Clicked on API link in navbar at (256, 30) on .theme-layout-navbar-left.navbar__items >> internal:role=link[name="API"i]
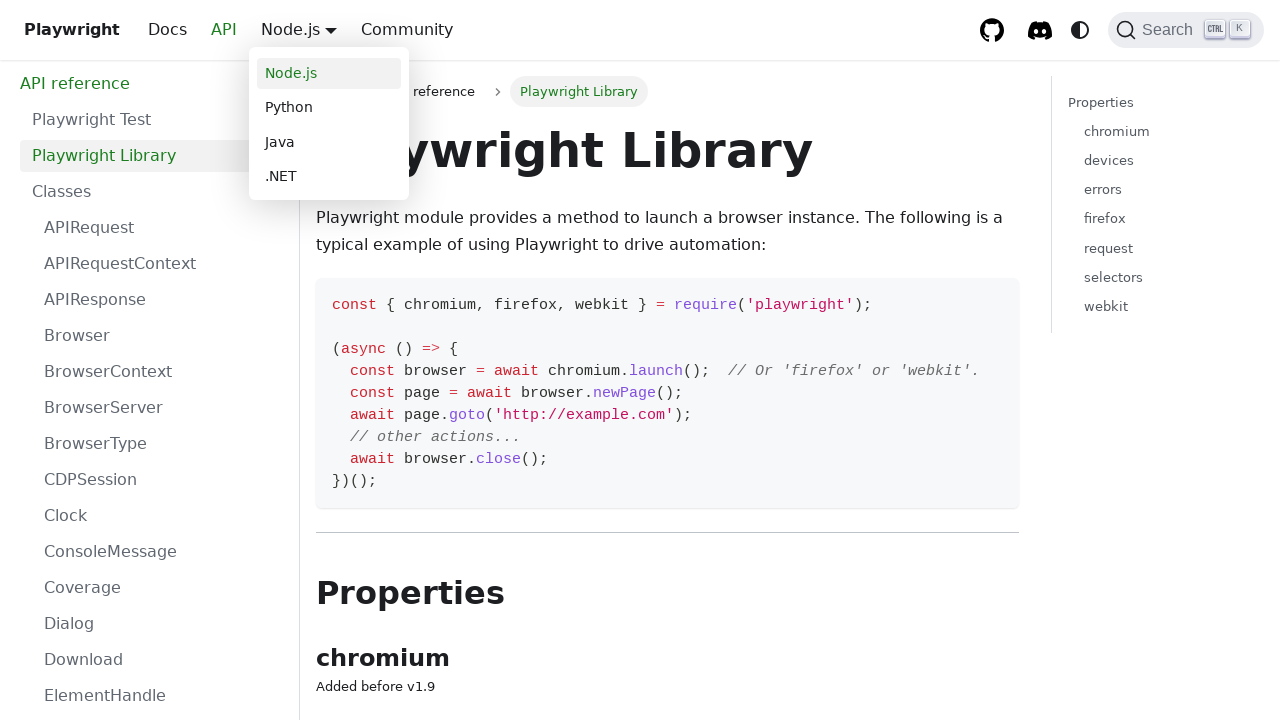

Hovered over platform dropdown menu at (331, 30) on .navbar__item.dropdown.dropdown--hoverable
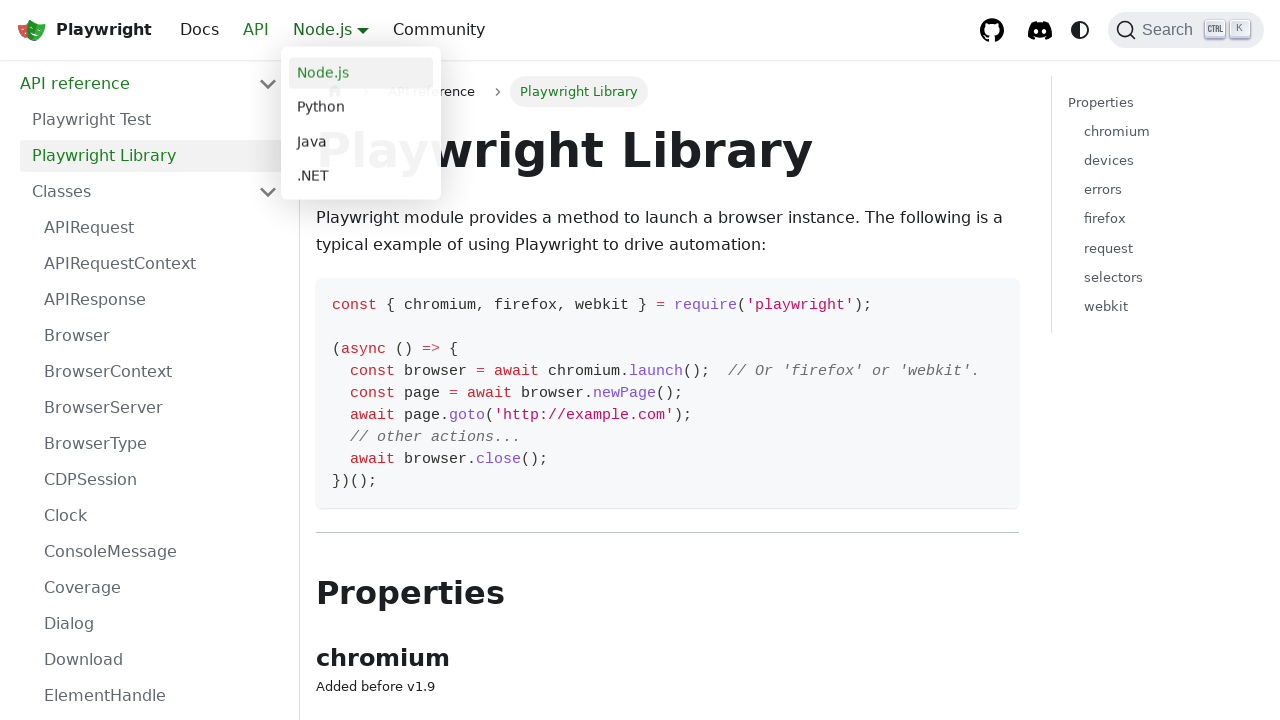

Selected Node.js from platform dropdown at (361, 74) on .navbar__item.dropdown.dropdown--hoverable >> internal:role=link[name="Node.js"i
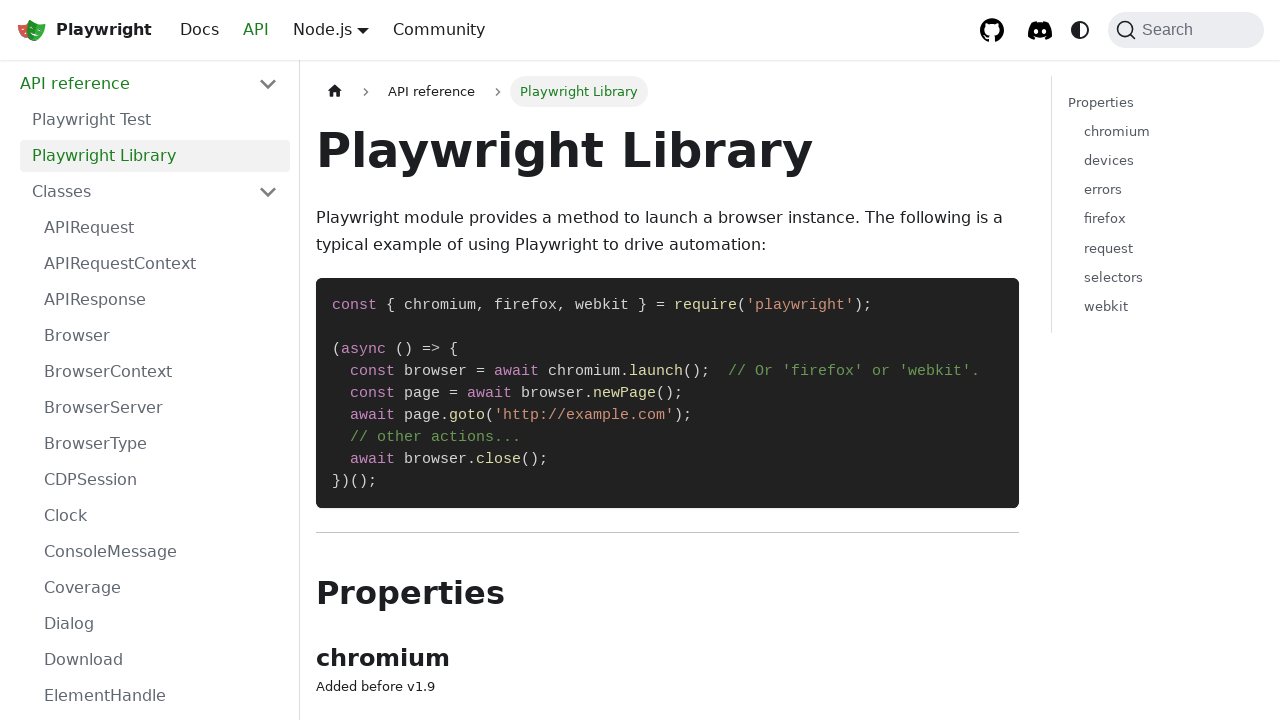

Navigated to Node.js API documentation page at https://playwright.dev/docs/api/class-playwright
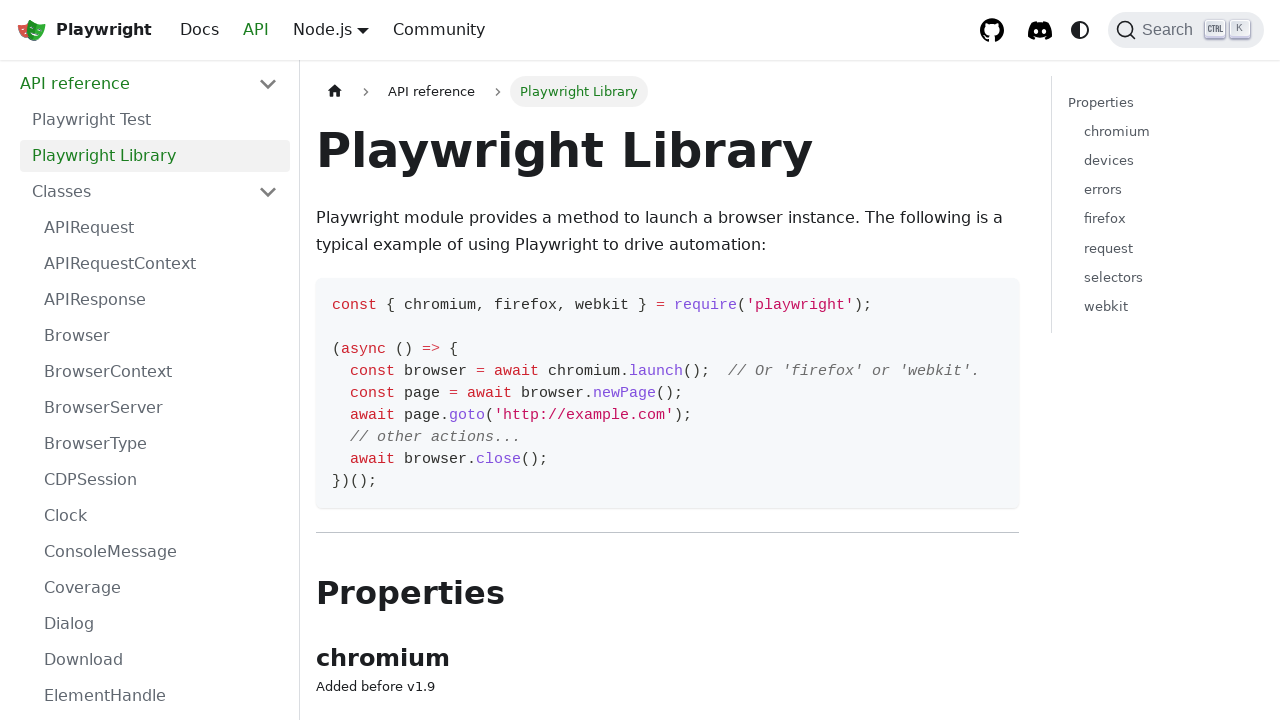

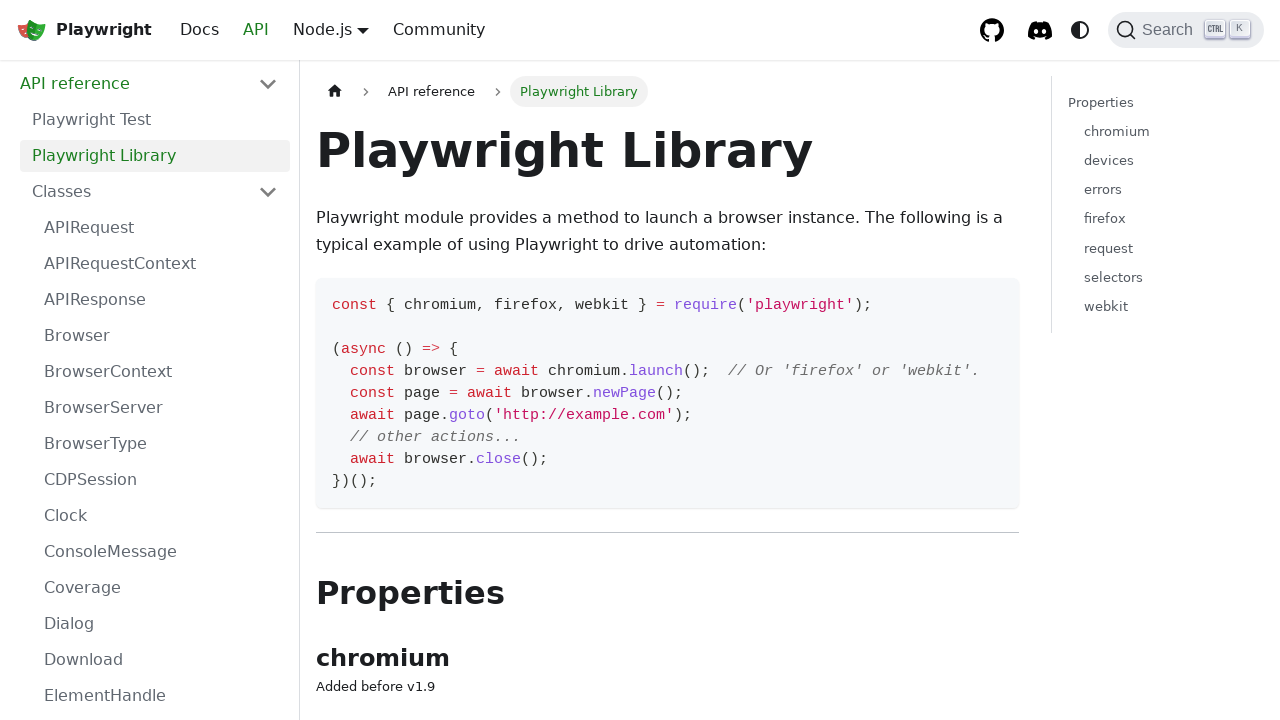